Tests search functionality by entering a search query and clicking the search button

Starting URL: http://intershop5.skillbox.ru/

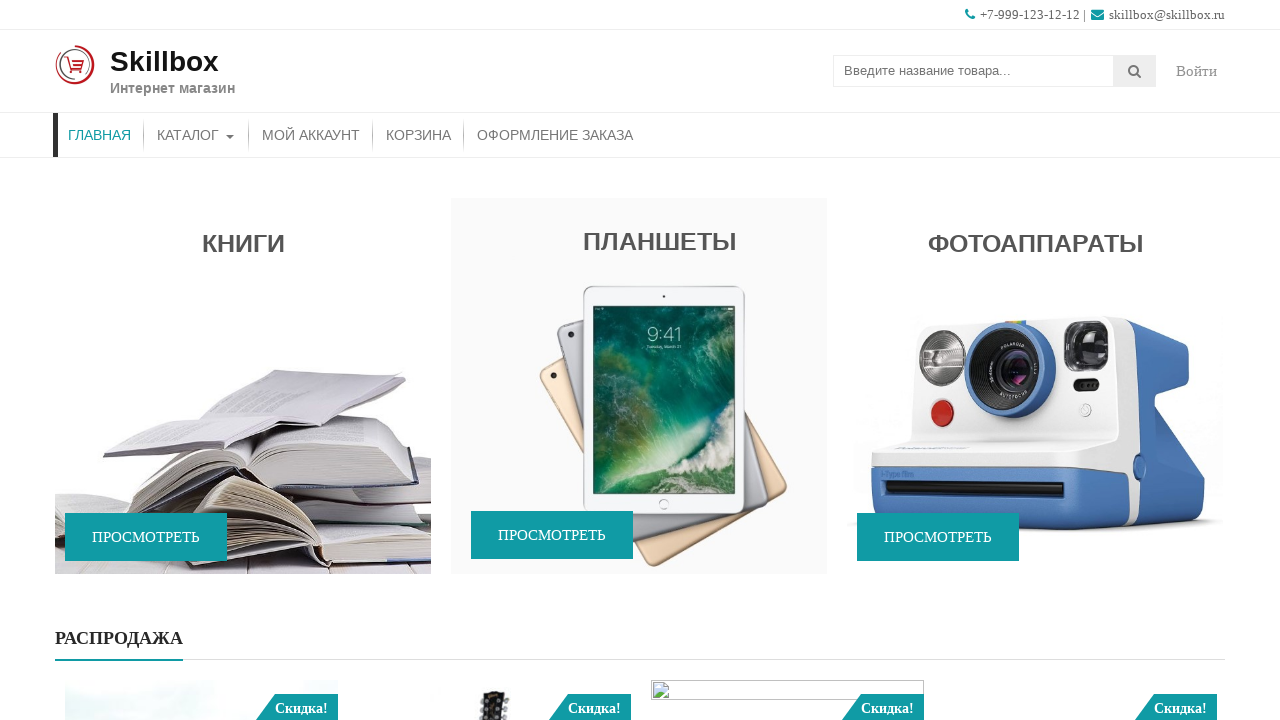

Filled search field with 'Часы' on .search-field
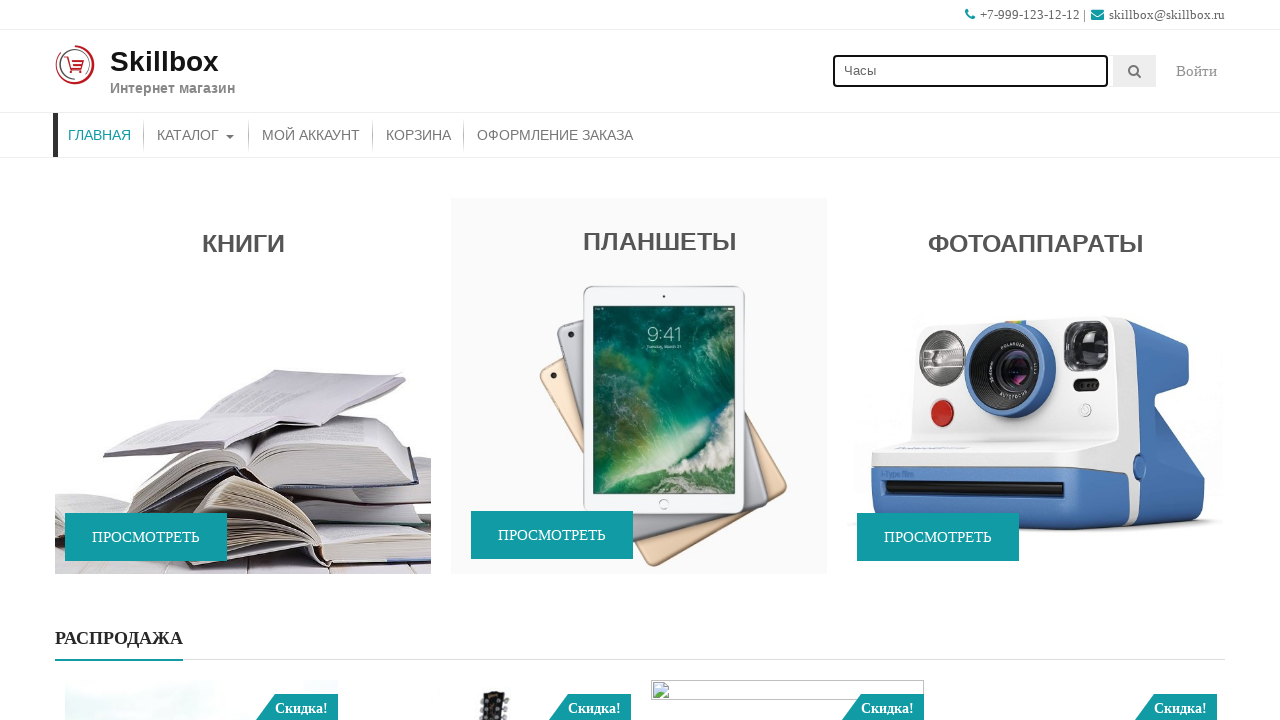

Clicked search button to perform search at (1135, 71) on .searchsubmit
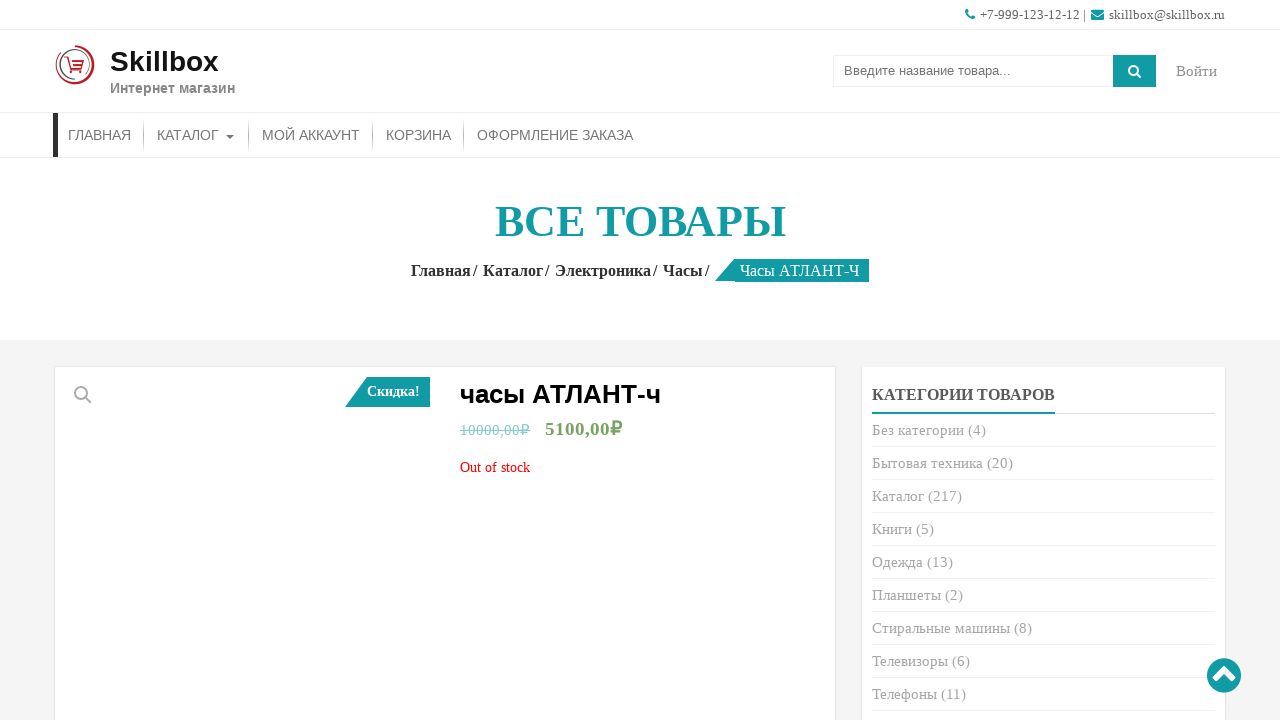

Search results page loaded with entry title visible
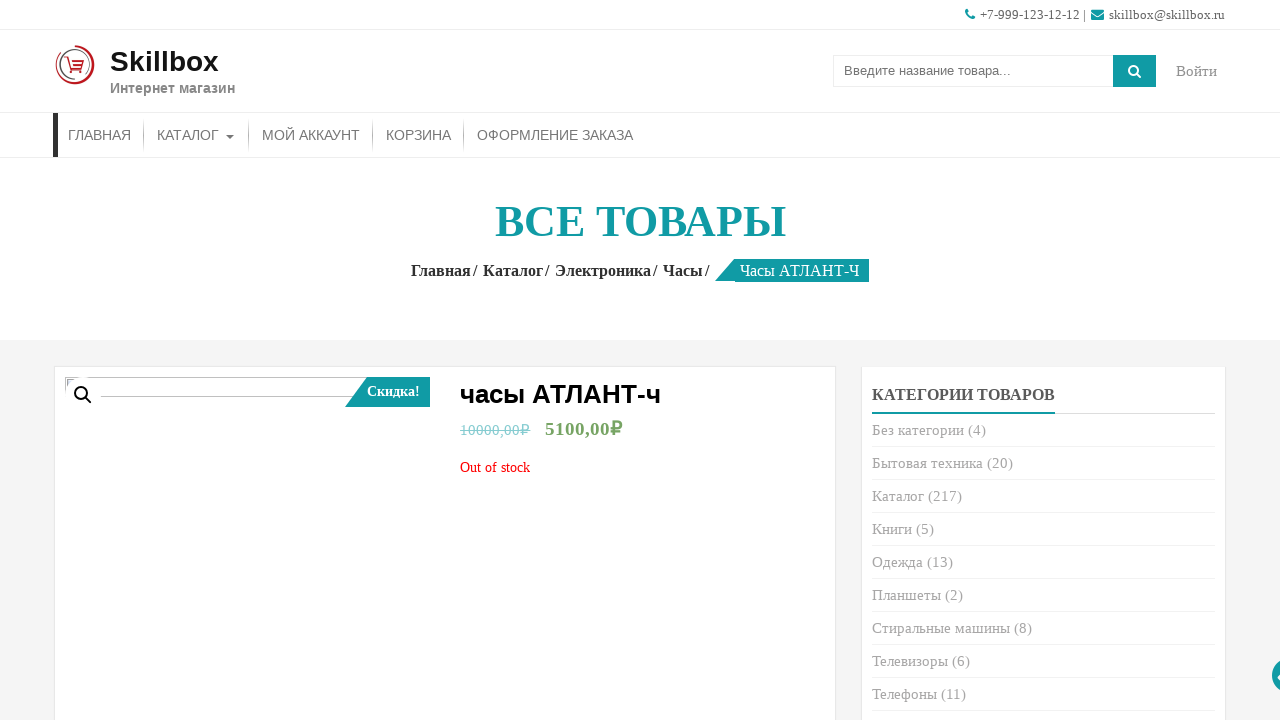

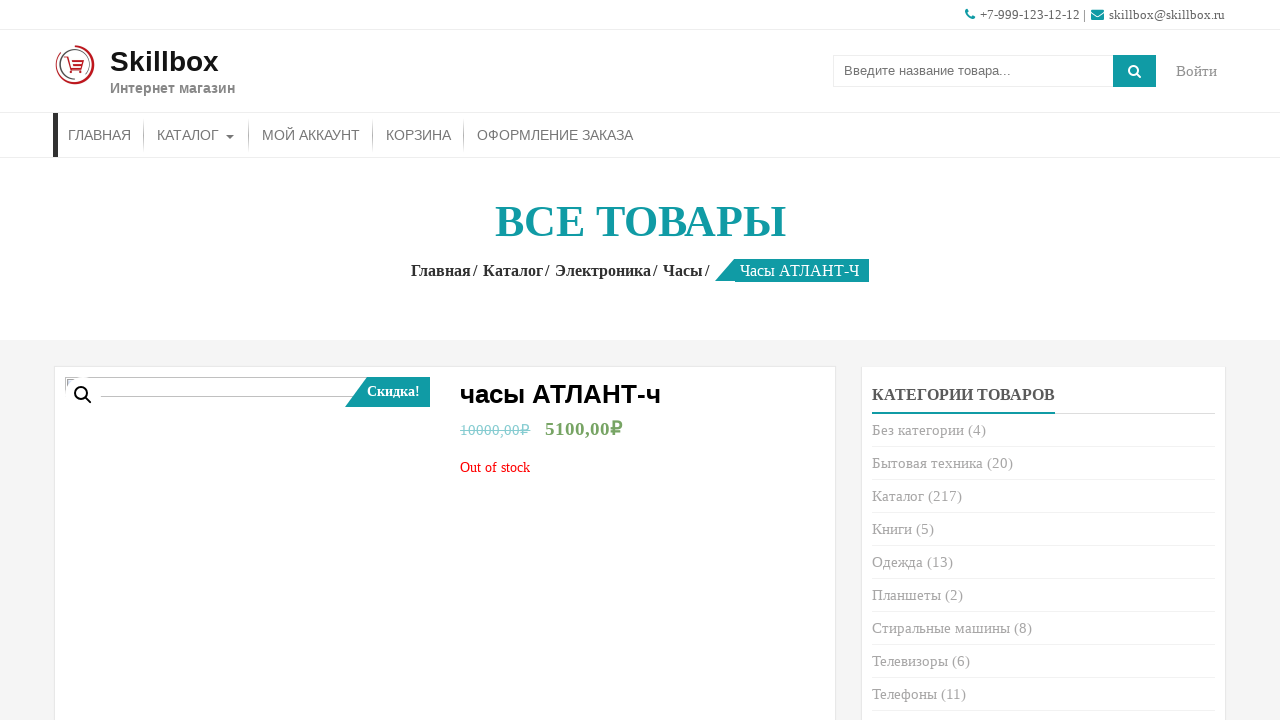